Navigates to a Romanian government COVID-19 information page and verifies that a data table is present

Starting URL: https://www.mai.gov.ro/informare-covid-19-grupul-de-comunicare-strategica-20-ianuarie-ora-13-00/

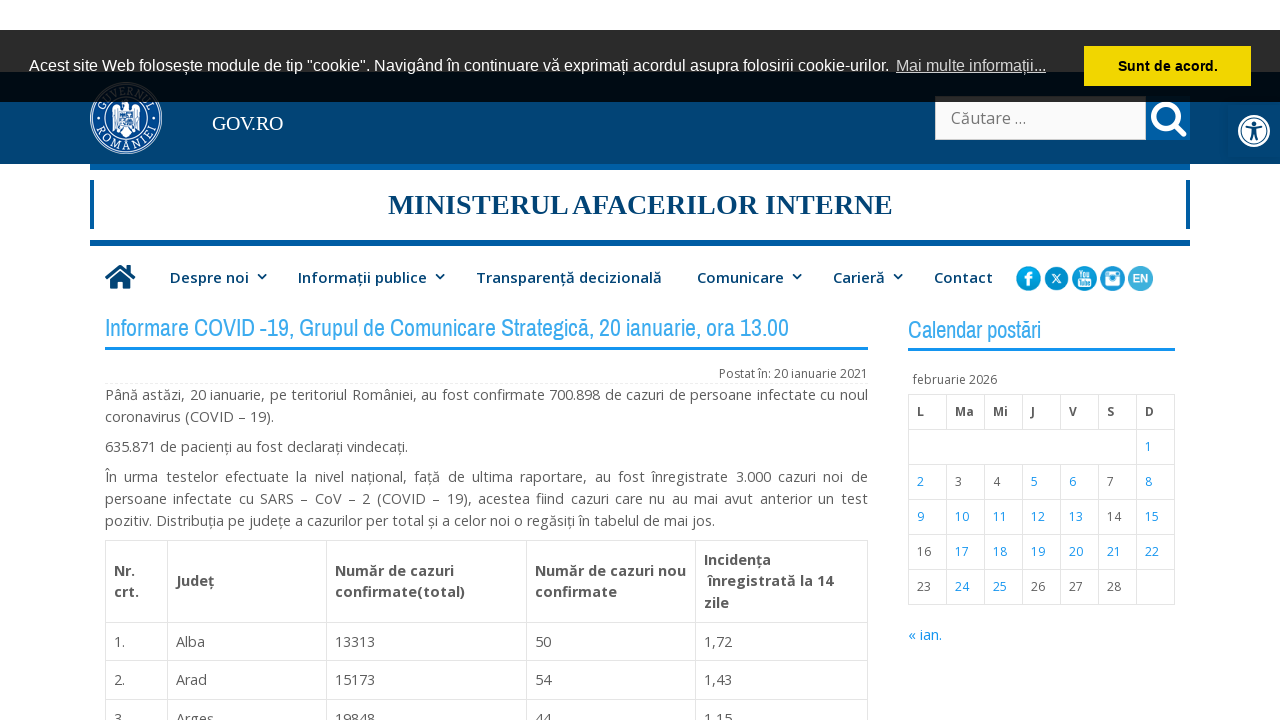

Navigated to Romanian government COVID-19 information page
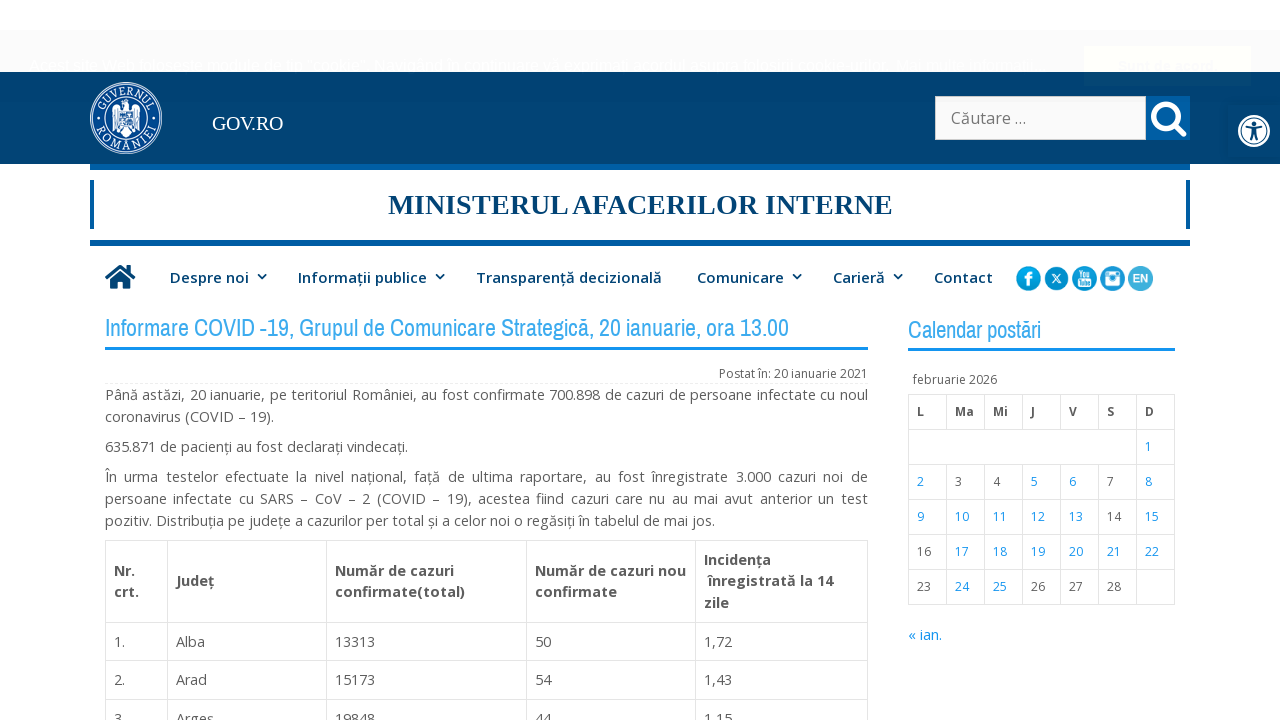

Data table loaded and became visible
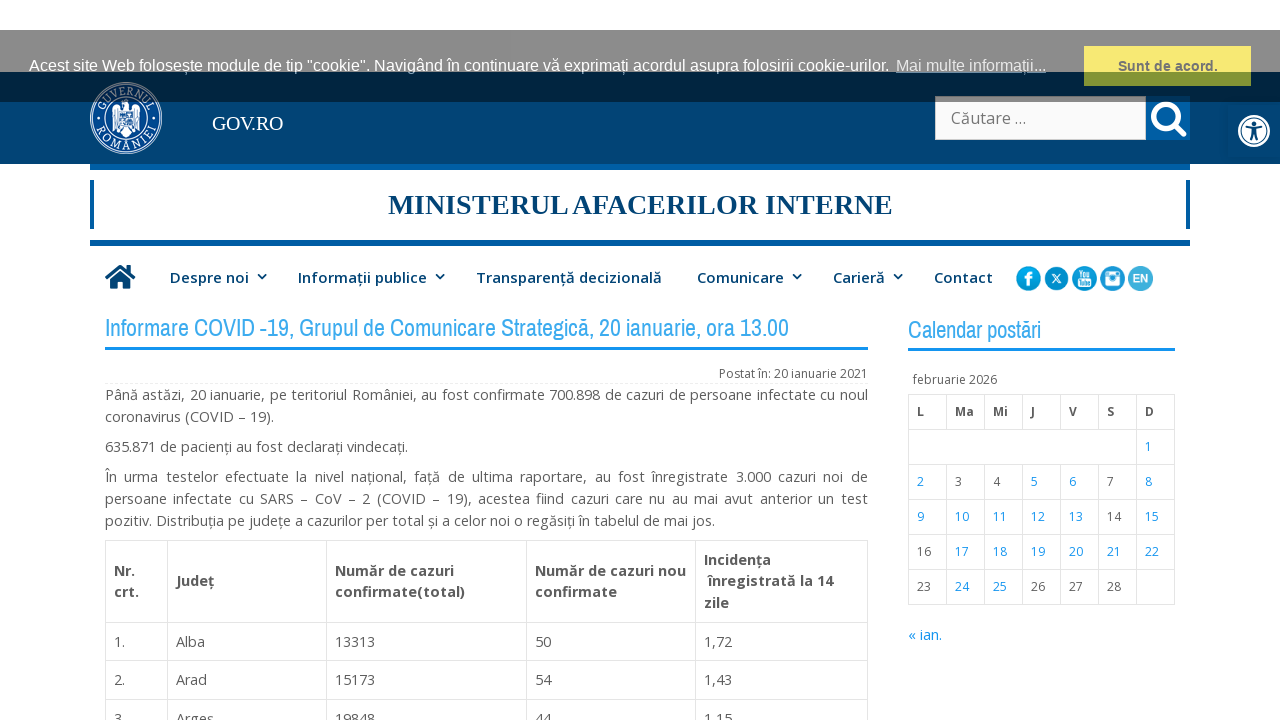

Confirmed data table is visible on the page
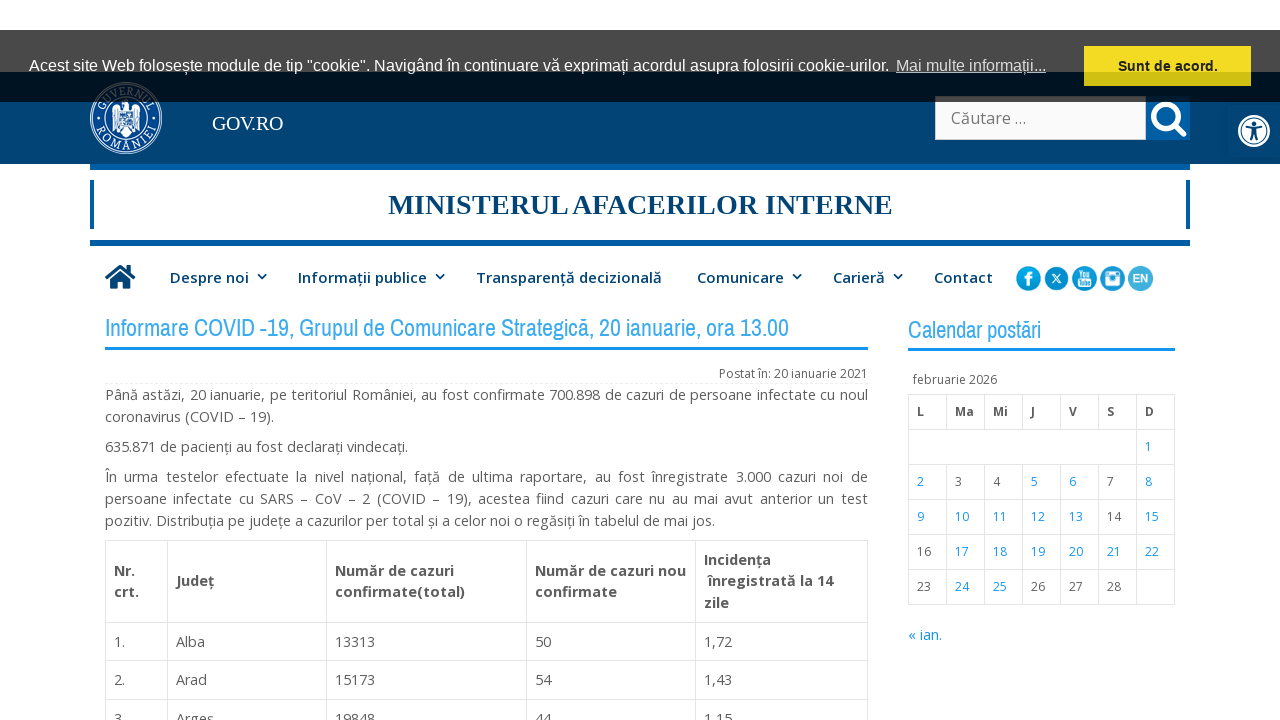

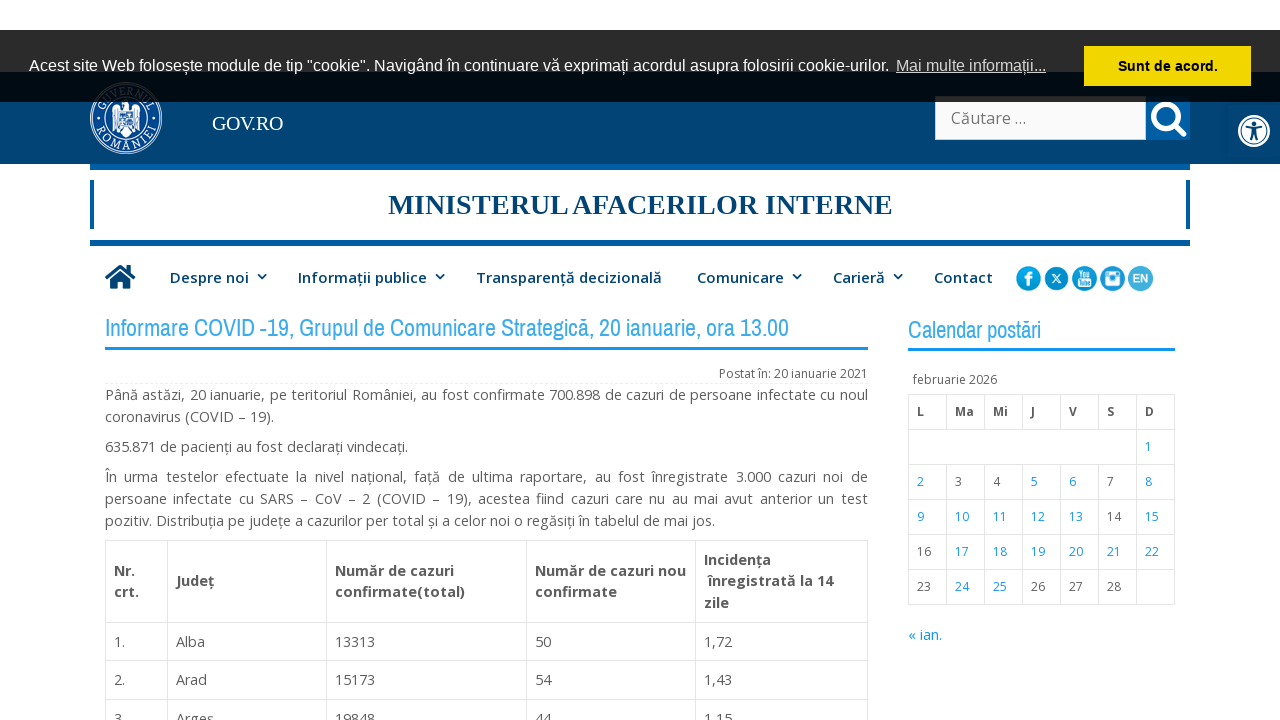